Tests dynamic dropdown selection on a bank IFSC code website by selecting bank name, state, district, and branch in cascading dropdowns

Starting URL: https://bankifsccode.com

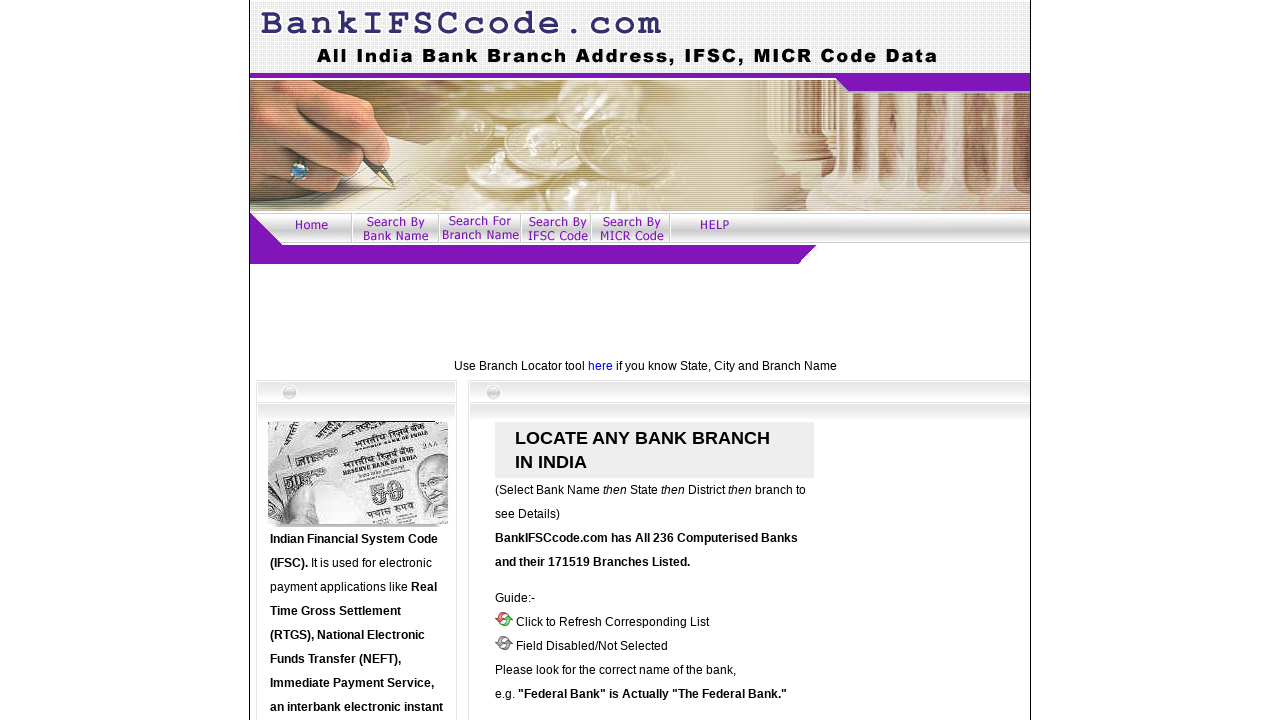

Waited for page to load (networkidle state)
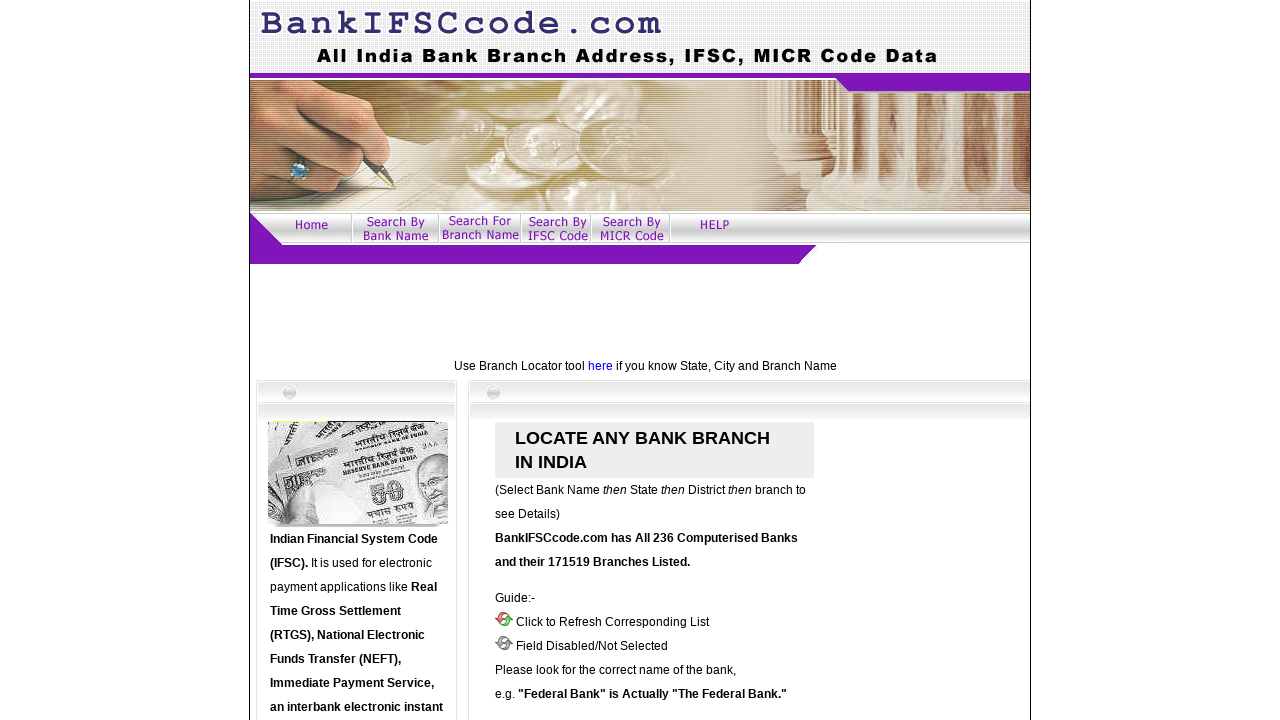

Selected 'PUNJAB NATIONAL BANK' from bank dropdown on xpath=//html/body/table[1]/tbody/tr[9]/td[2]/table/tbody/tr/td[1]/div/form[1]/di
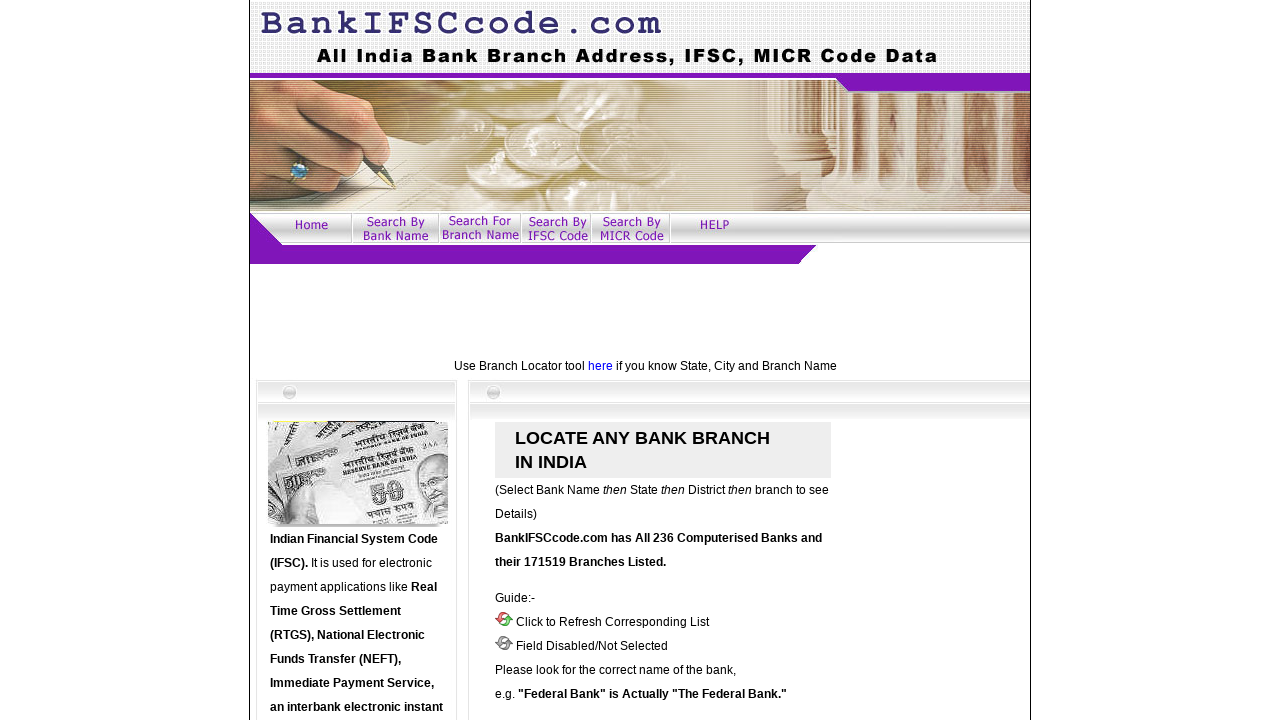

Waited 2 seconds for state dropdown to populate
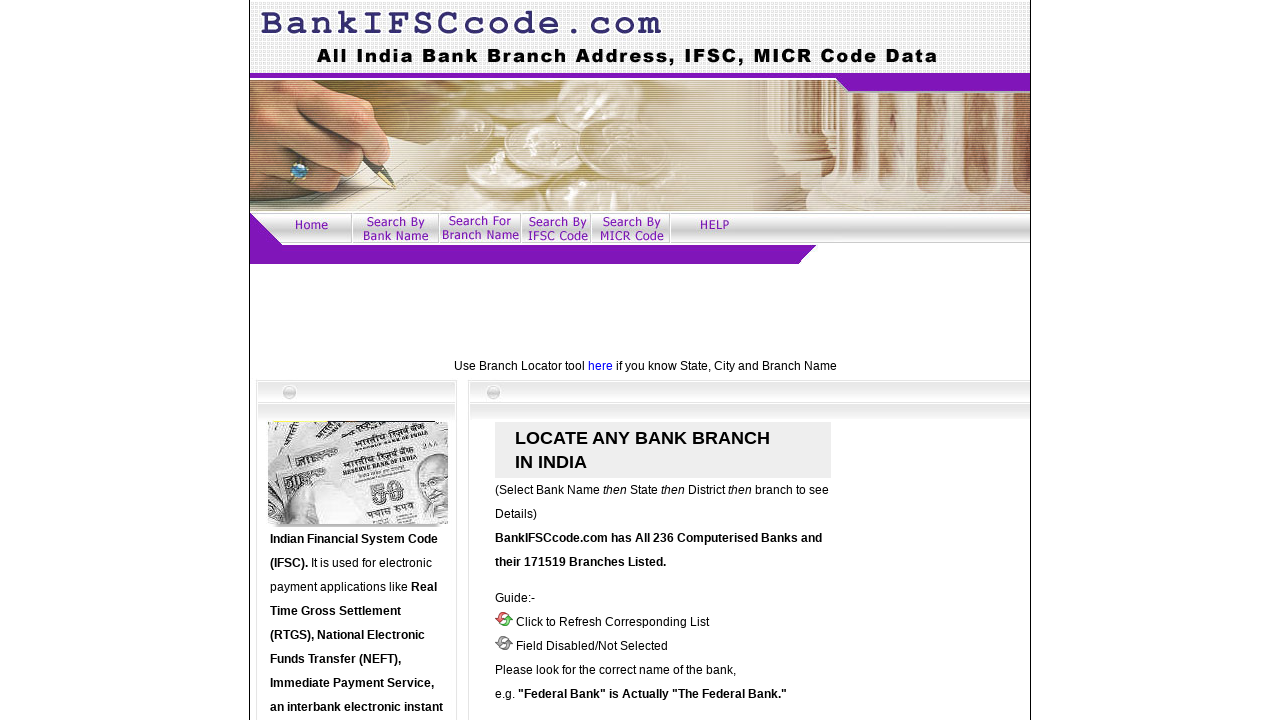

Selected 'UTTAR PRADESH' from state dropdown on xpath=//html/body/table[1]/tbody/tr[9]/td[2]/table/tbody/tr/td[1]/div/form[2]/di
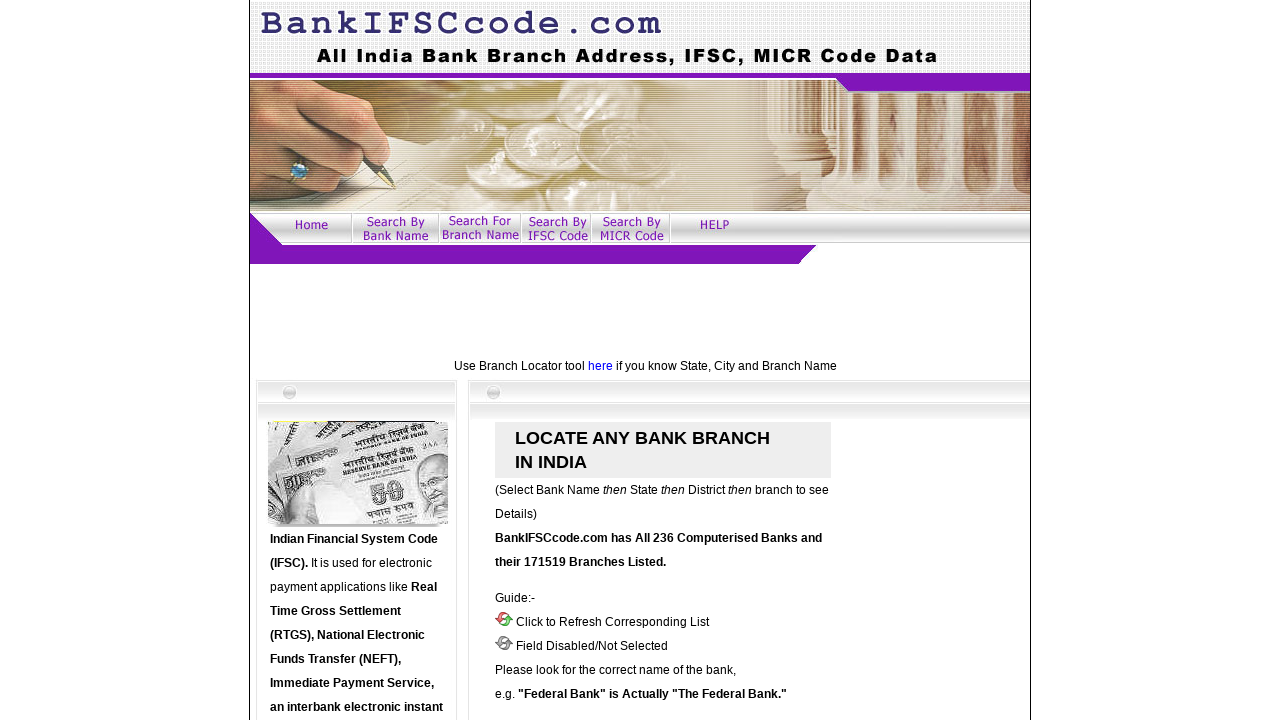

Waited 2 seconds for district dropdown to populate
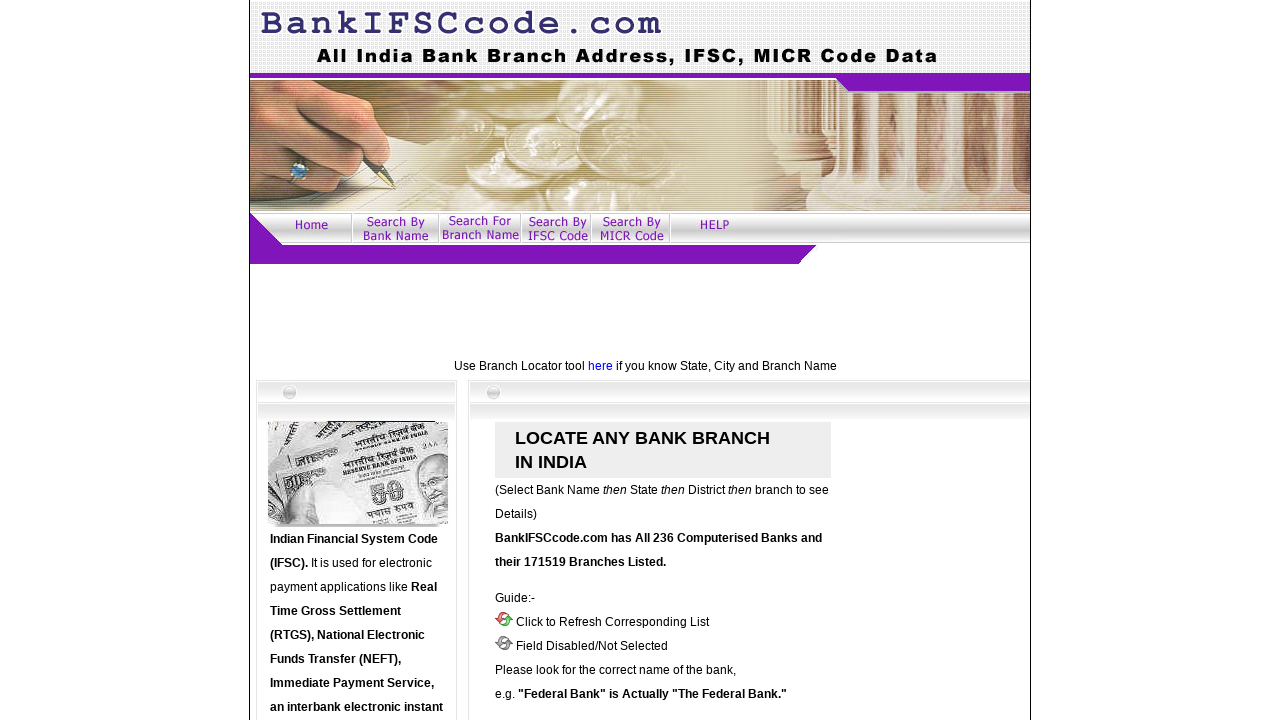

Selected 'BULANDSHAHR' from district dropdown on xpath=//html/body/table[1]/tbody/tr[9]/td[2]/table/tbody/tr/td[1]/div/form[3]/di
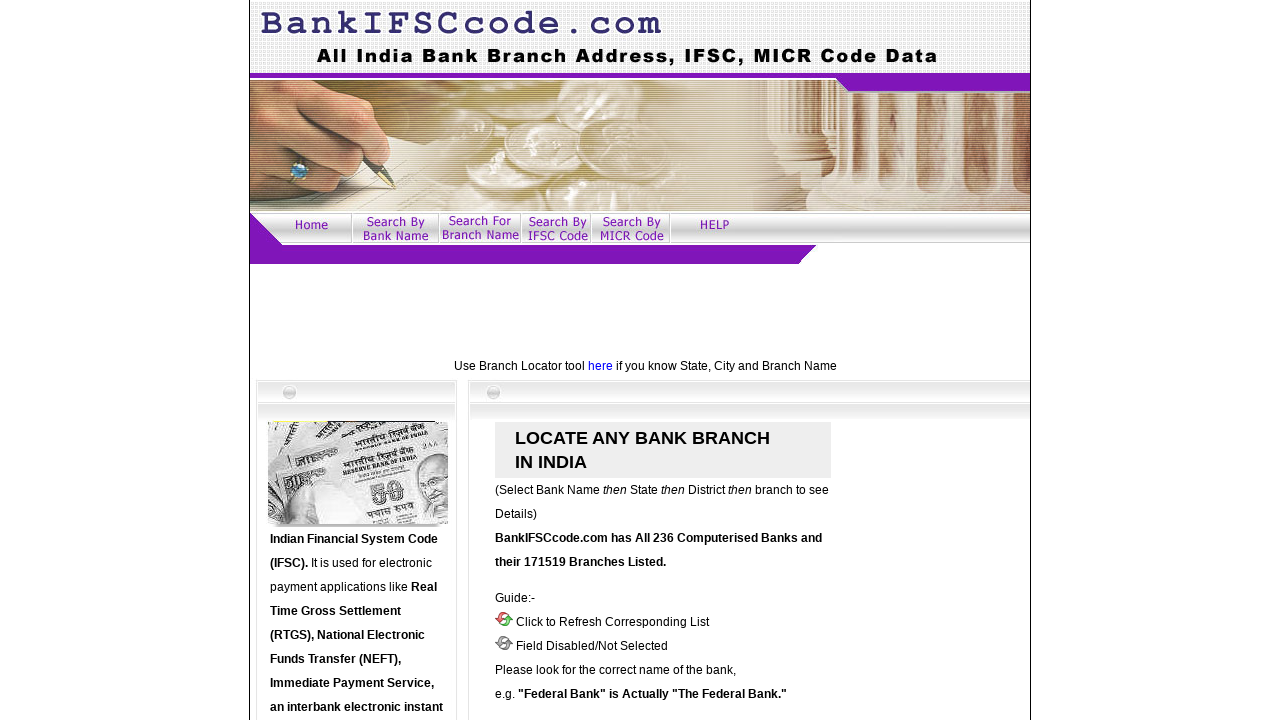

Waited 2 seconds for branch dropdown to populate
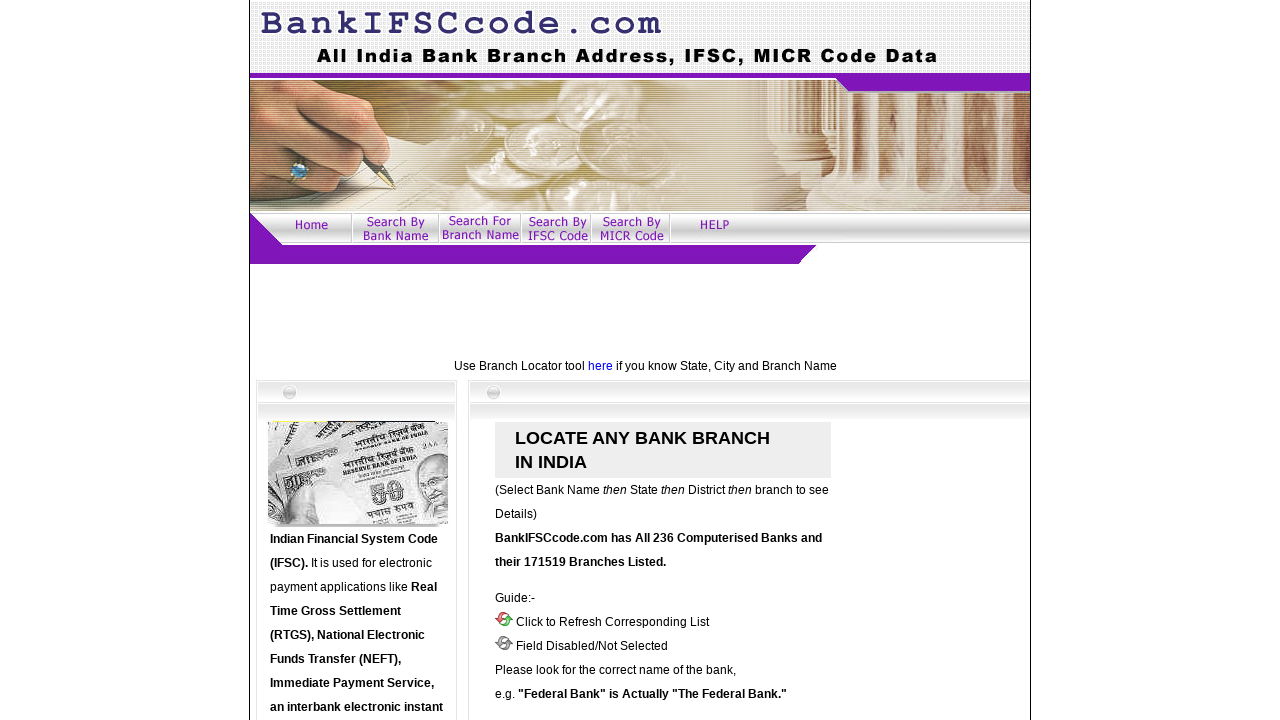

Selected 'AURANGABAD' from branch dropdown on xpath=//html/body/table[1]/tbody/tr[9]/td[2]/table/tbody/tr/td[1]/div/form[4]/di
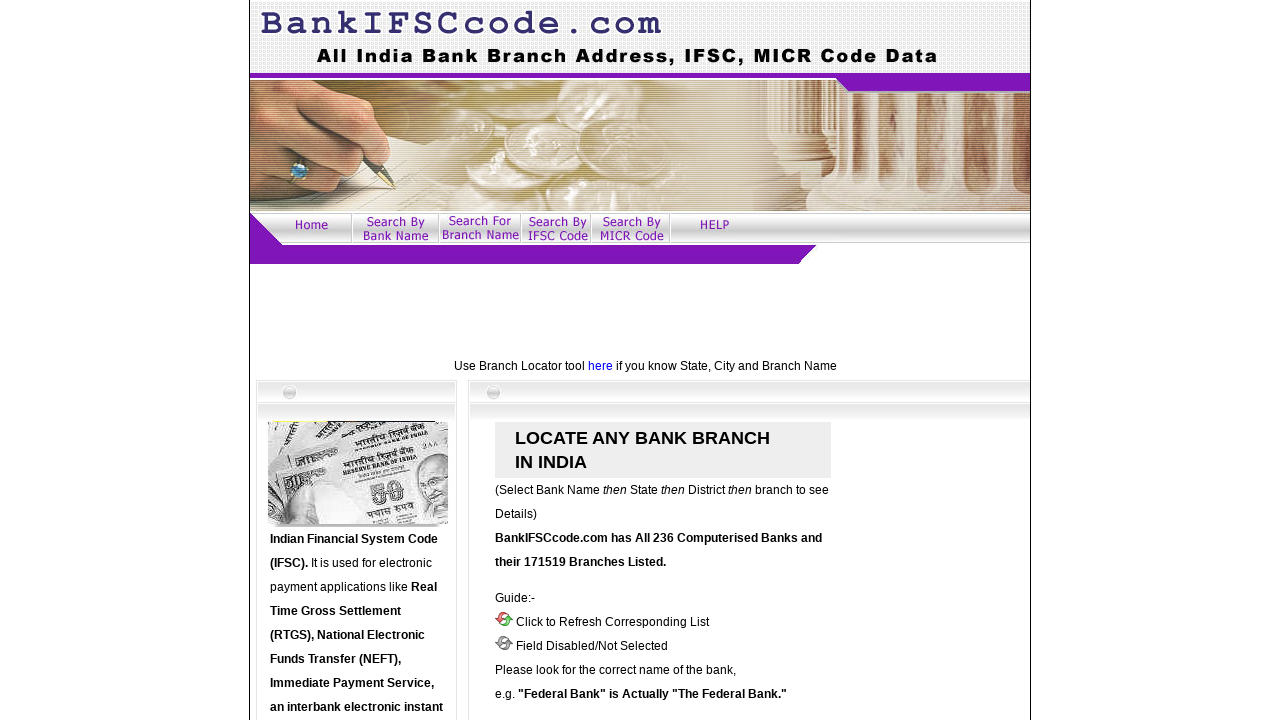

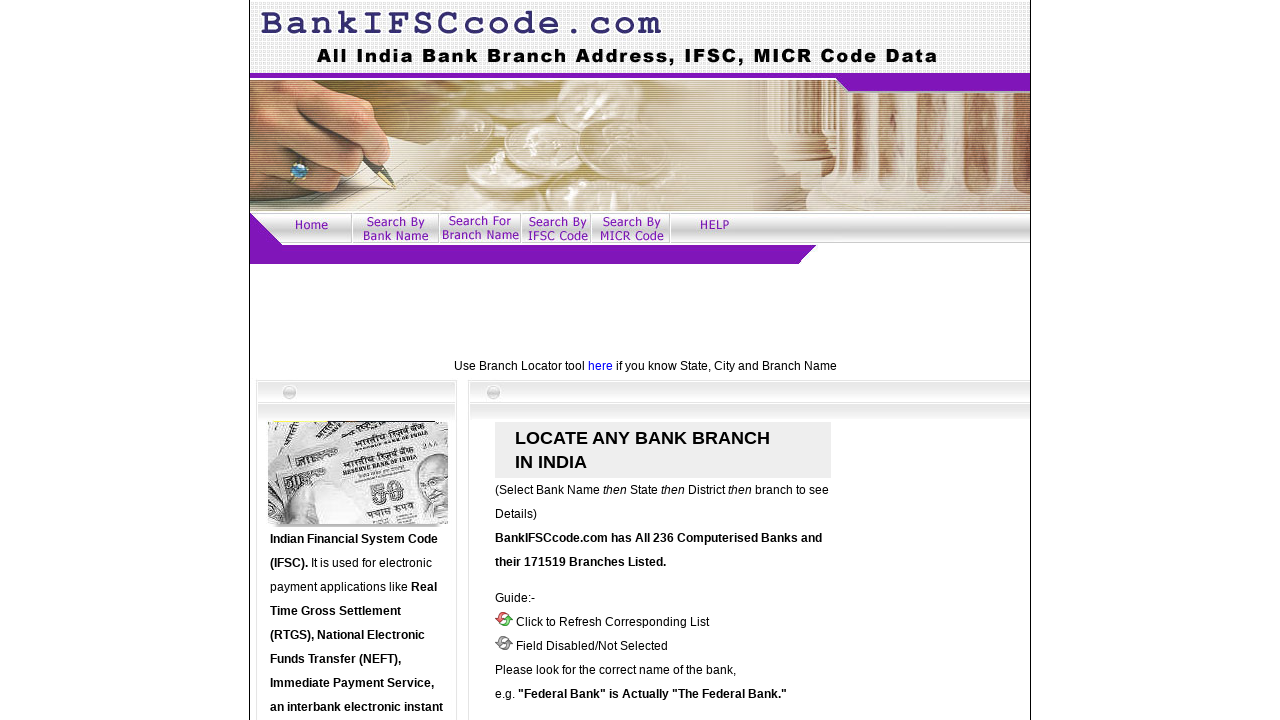